Tests the jQuery UI datepicker widget by switching to the demo iframe and entering a date value into the datepicker input field.

Starting URL: https://jqueryui.com/datepicker/

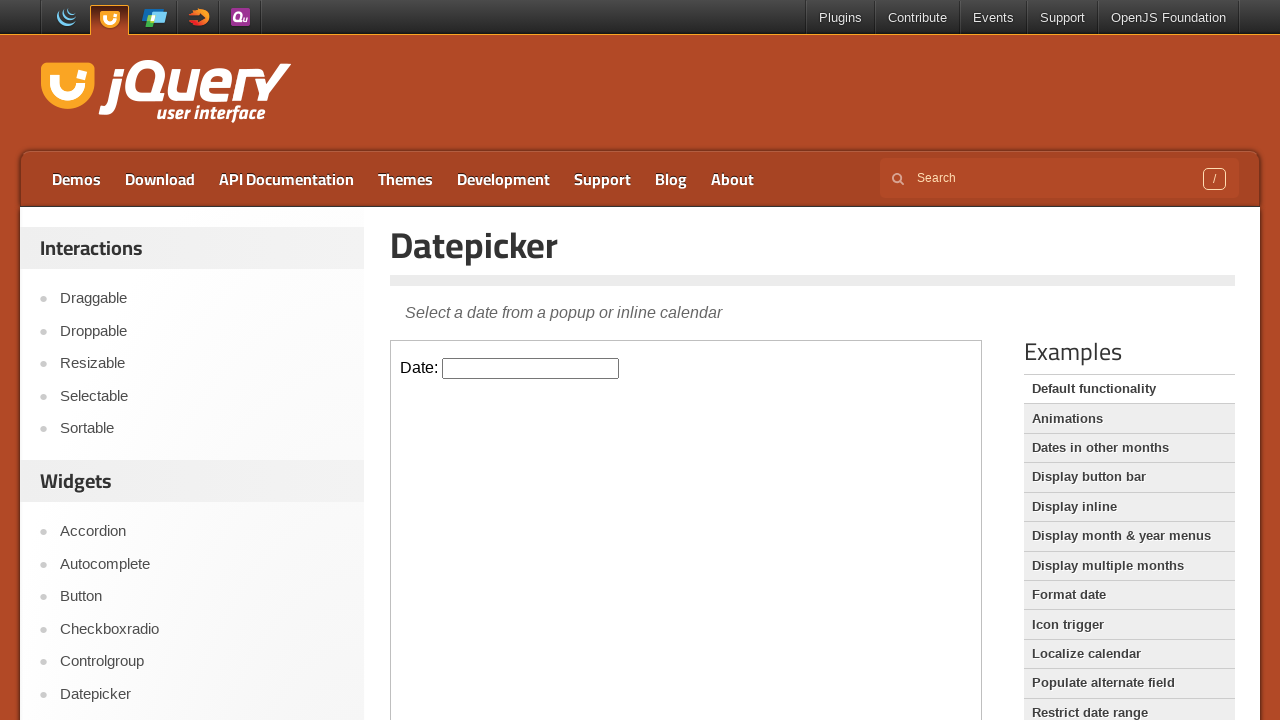

Navigated to jQuery UI datepicker demo page
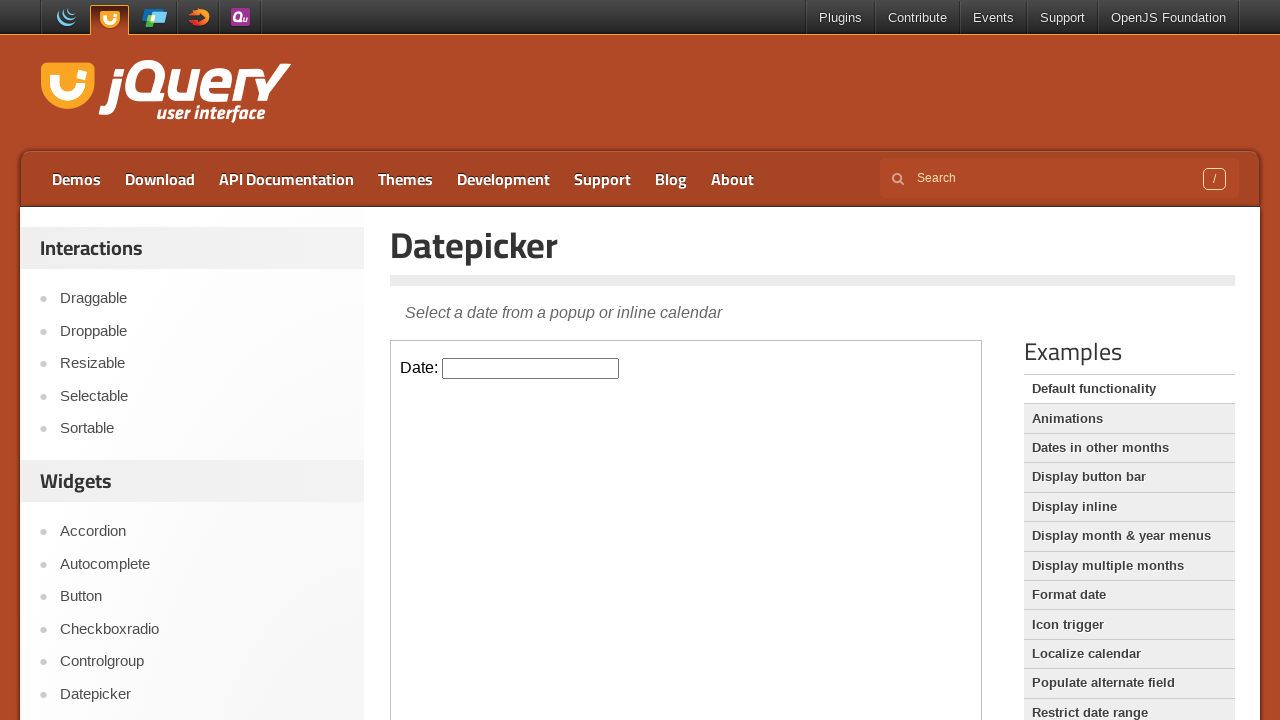

Located and switched to demo iframe
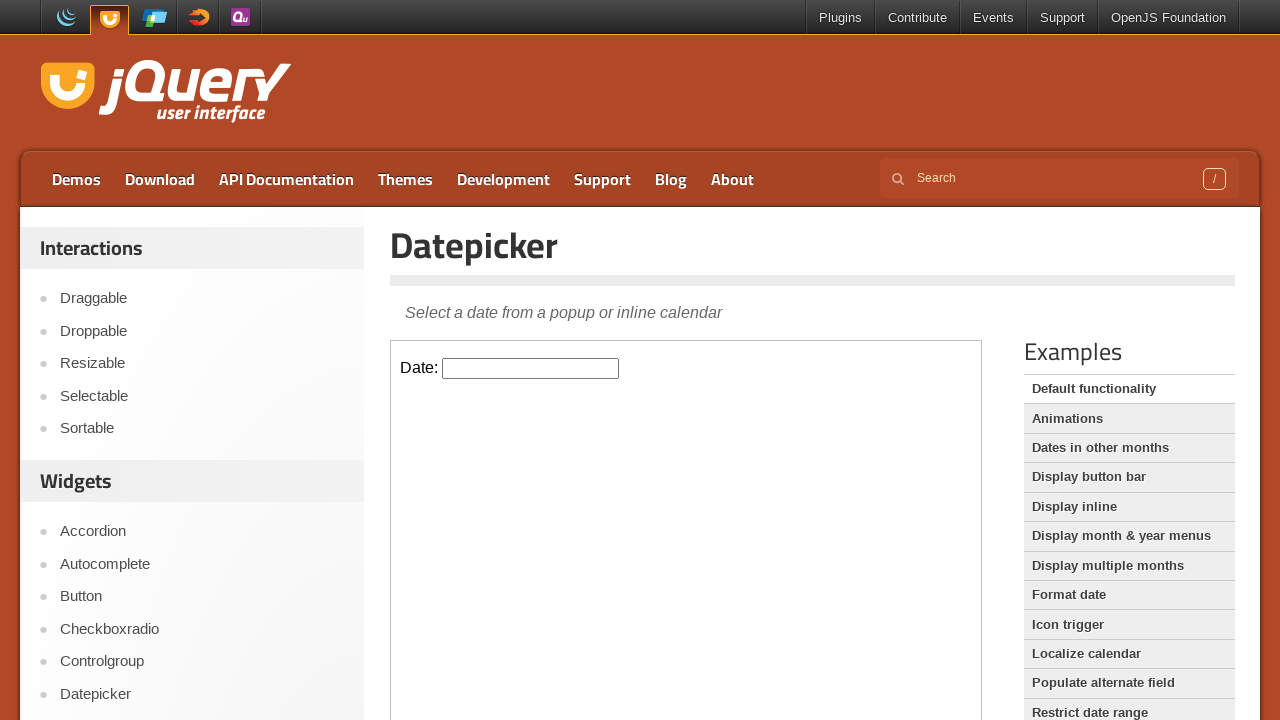

Entered date '02/22/2024' into the datepicker input field on iframe.demo-frame >> nth=0 >> internal:control=enter-frame >> #datepicker
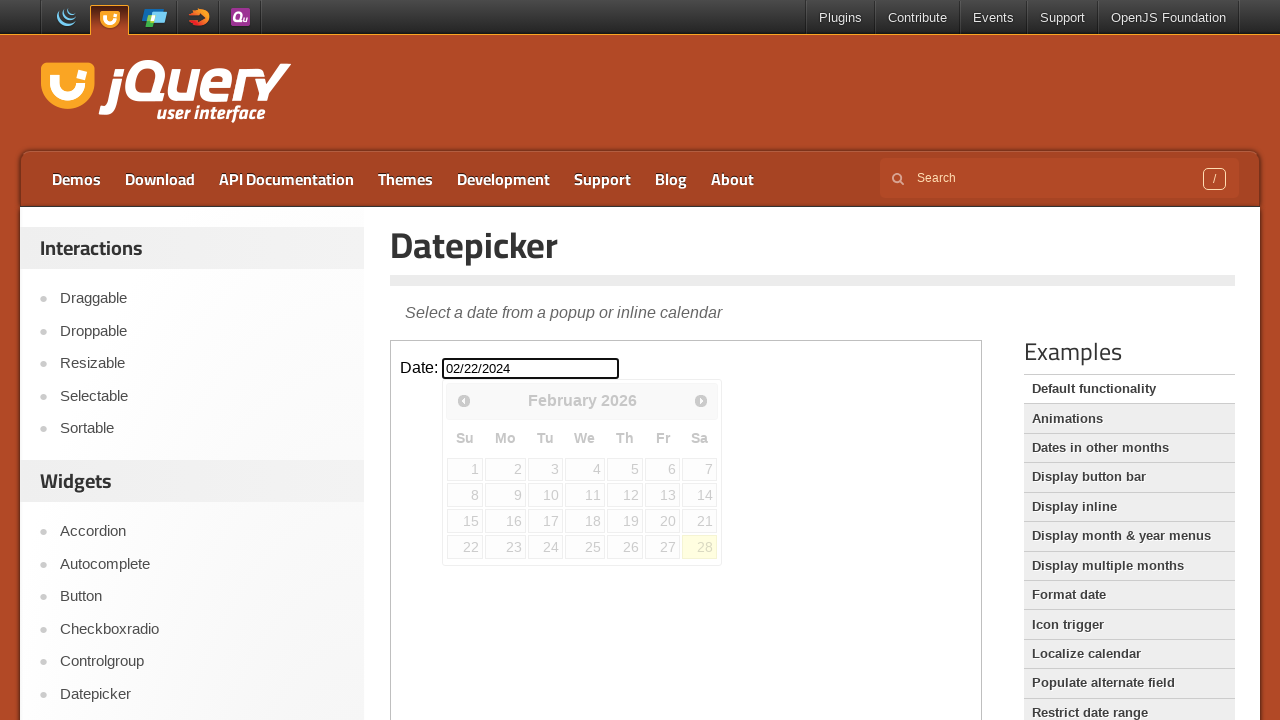

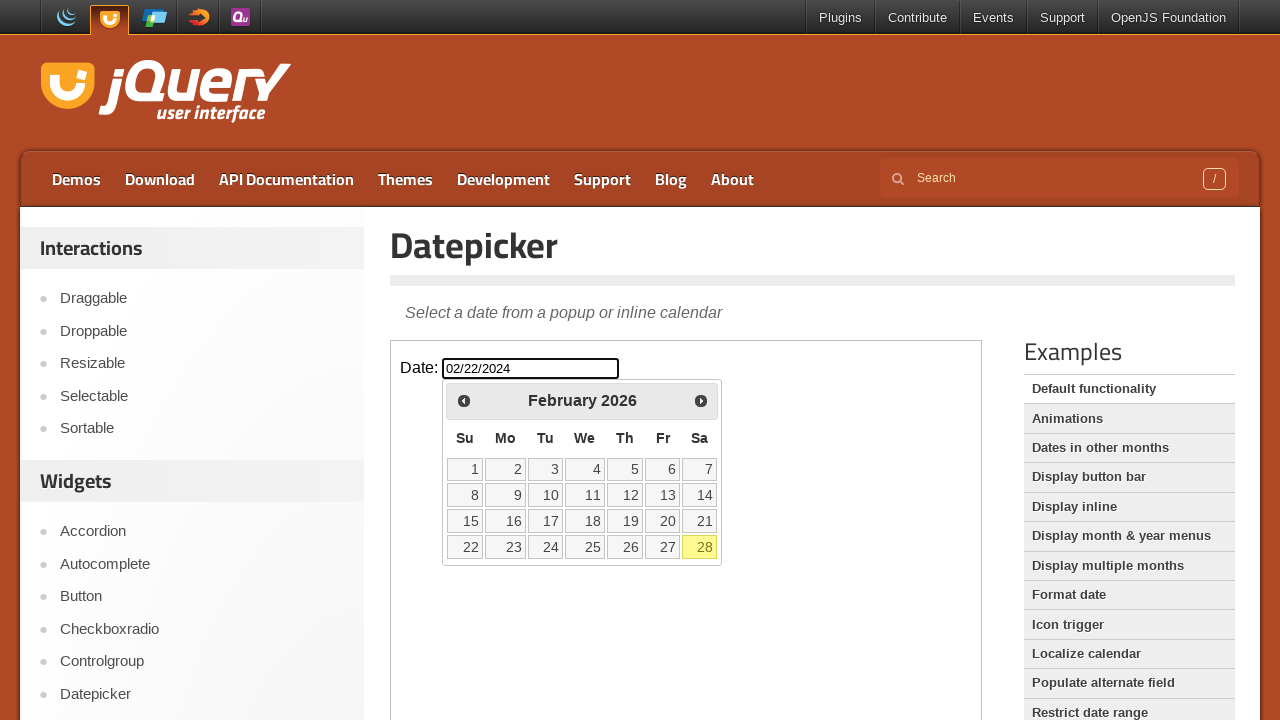